Navigates to a table page, scrolls to a specific table, searches for a student by last name in the table rows, and clicks a checkbox in their row to mark attendance

Starting URL: https://letcode.in/table

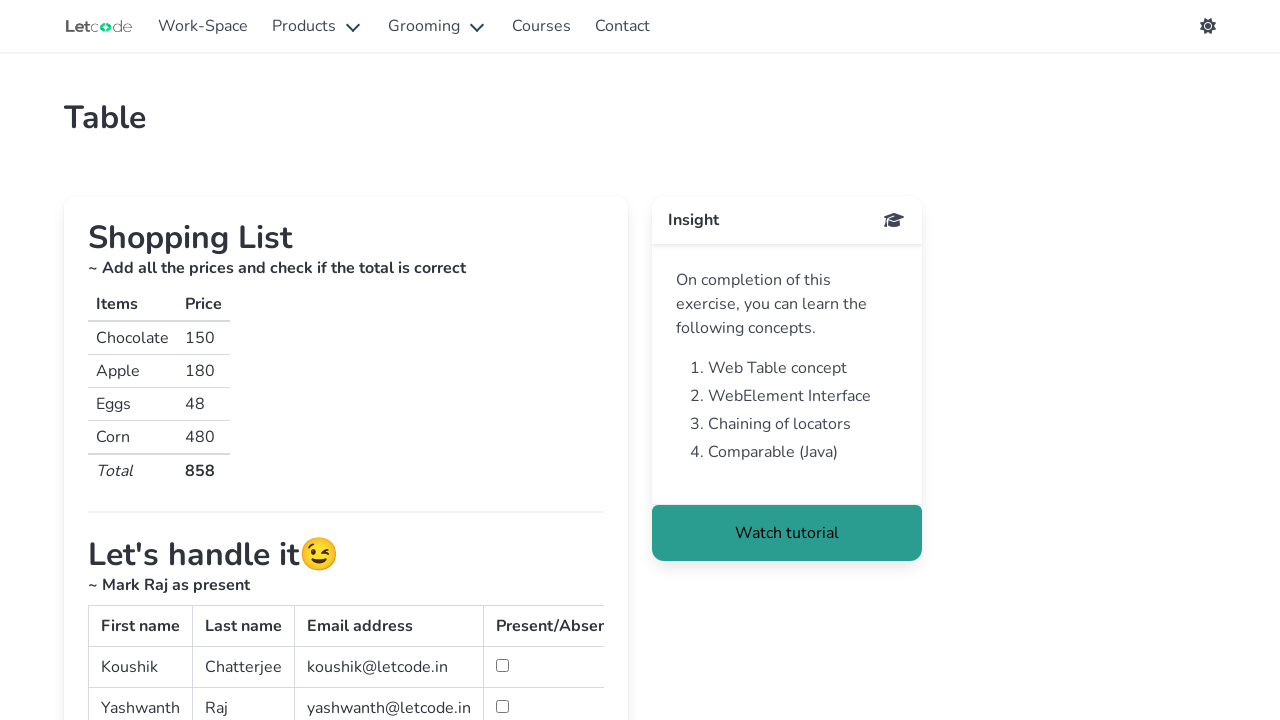

Scrolled to the simple table element
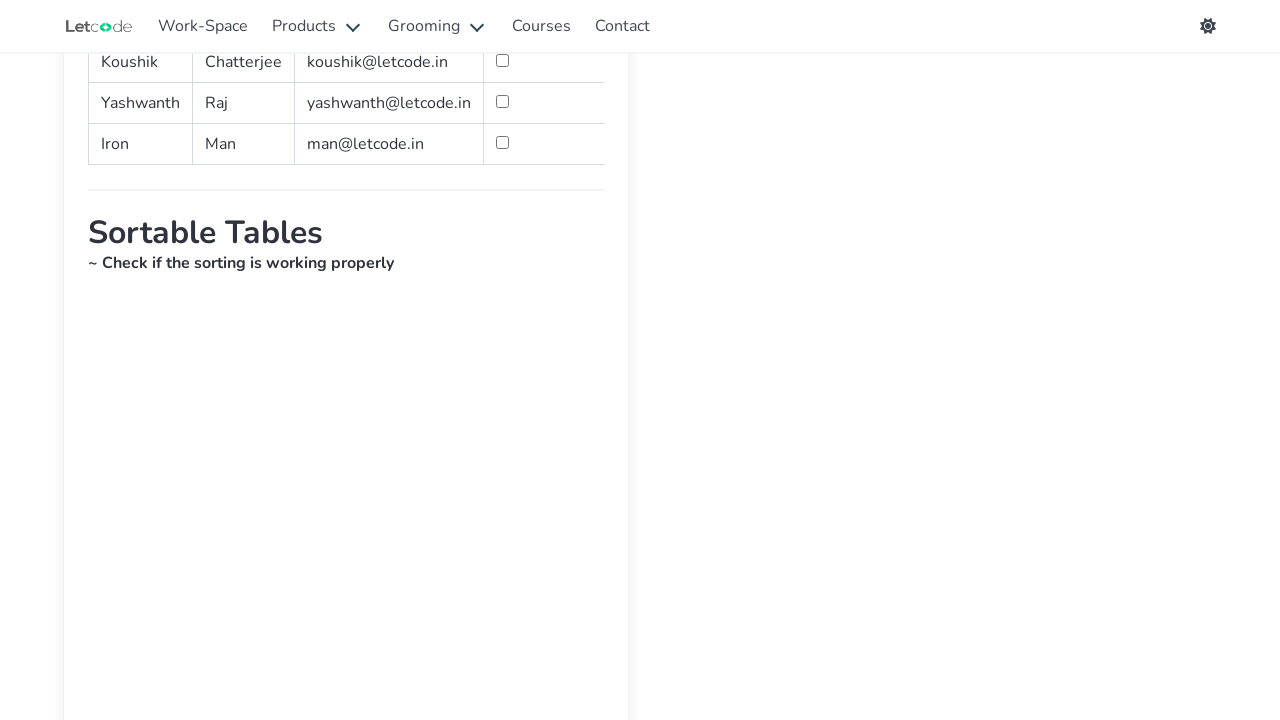

Retrieved all rows from the simple table
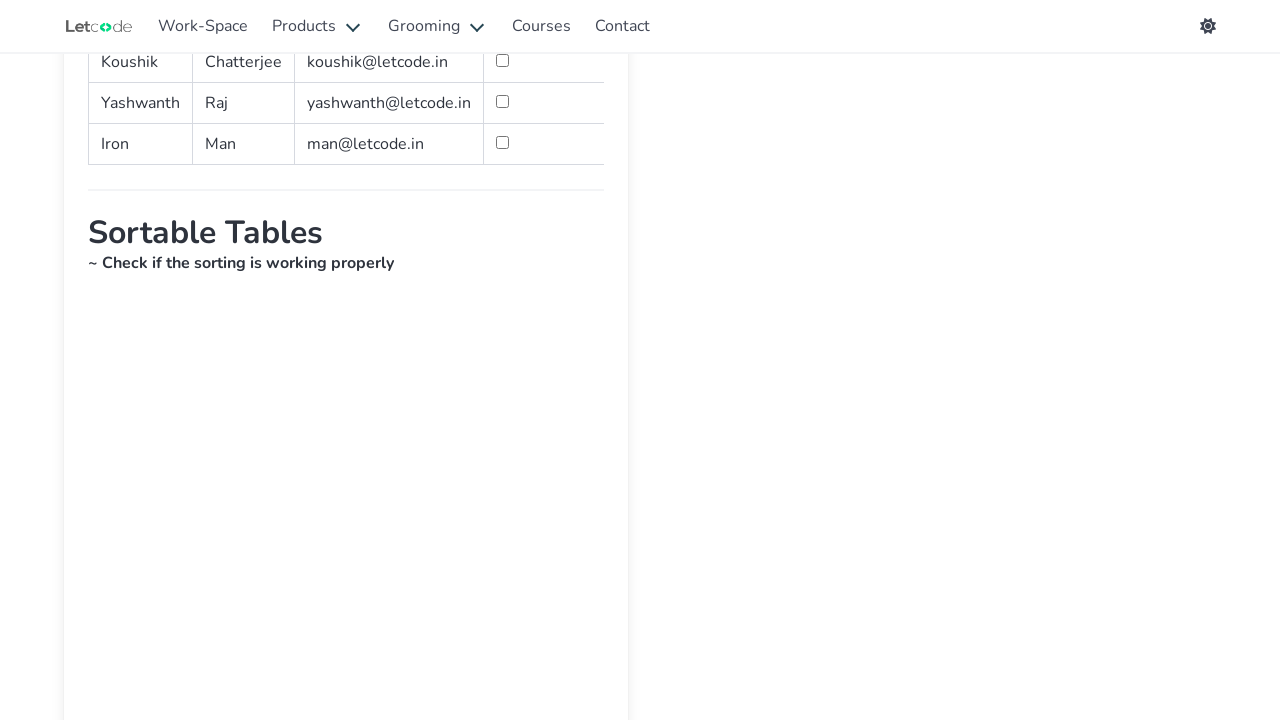

Retrieved all columns from a table row
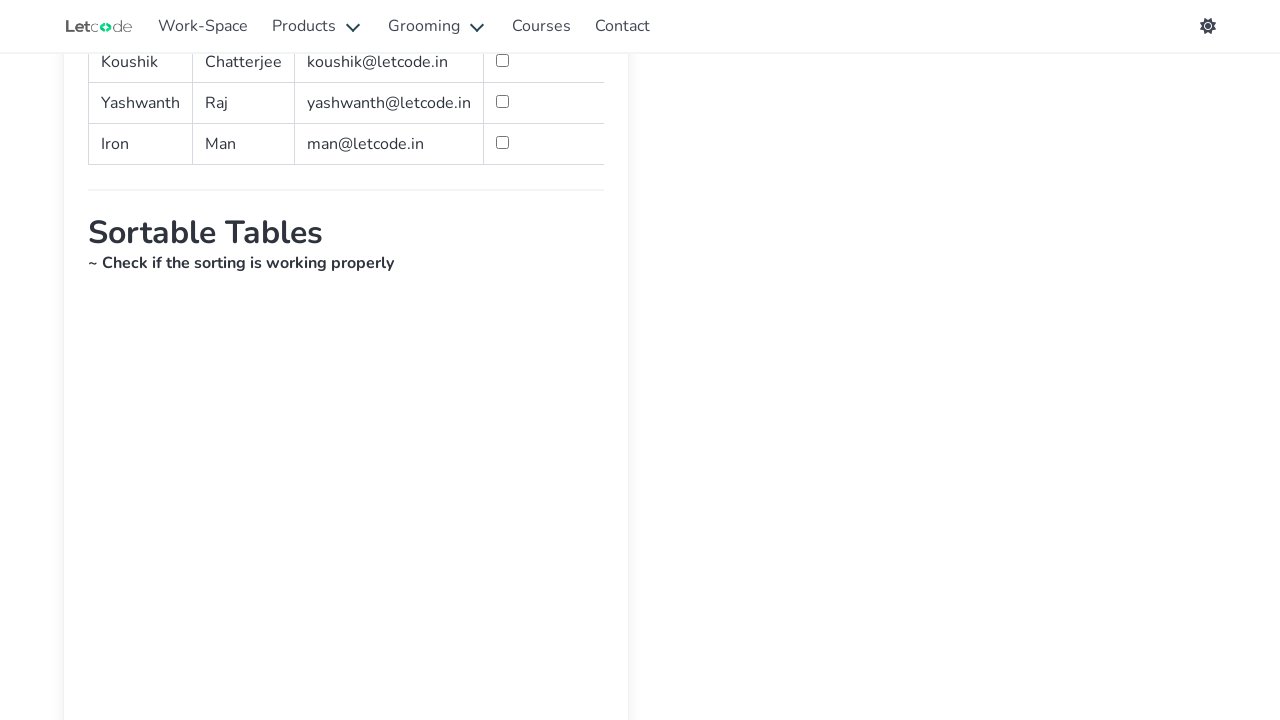

Retrieved text content from column: 'Koushik'
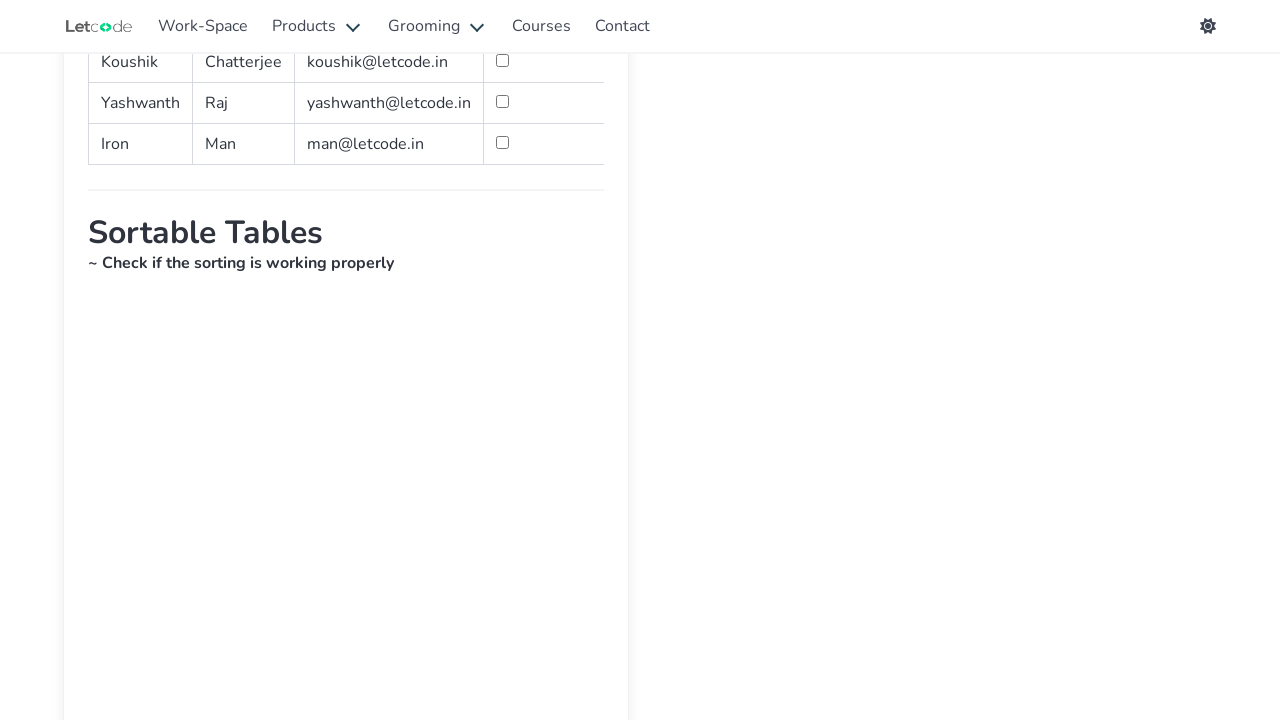

Retrieved text content from column: 'Chatterjee'
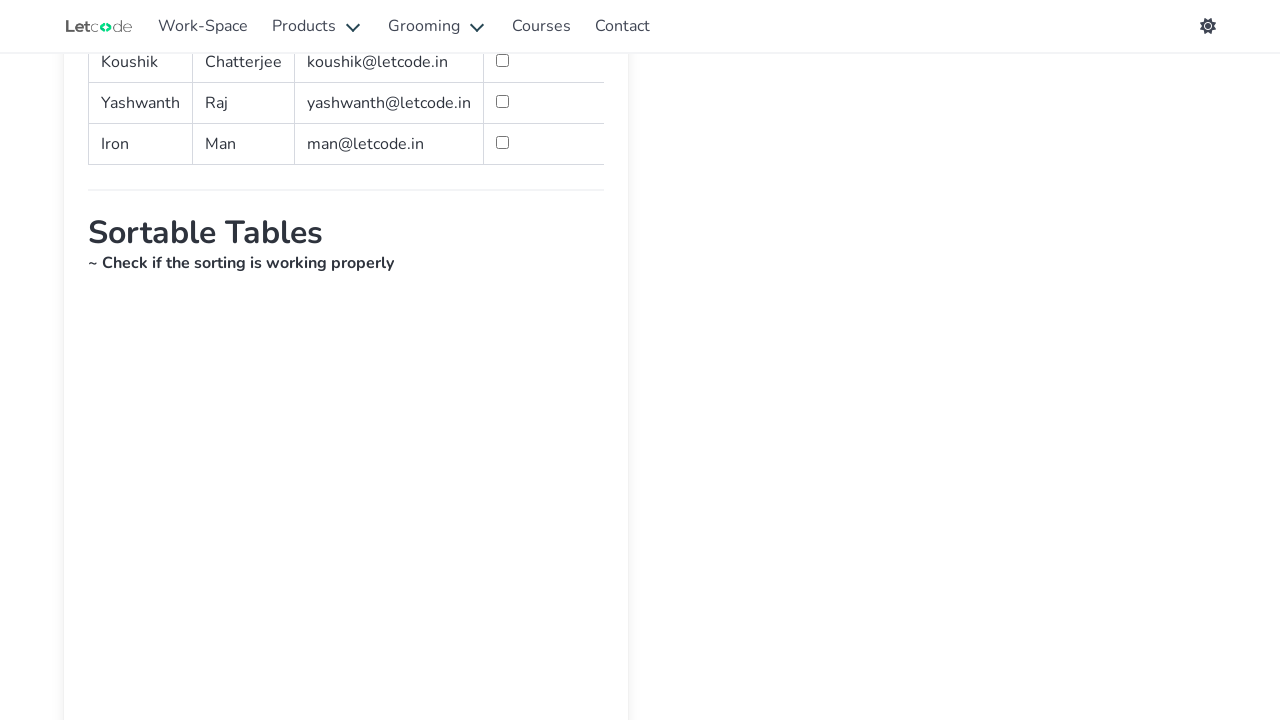

Found student 'Chatterjee' and clicked their attendance checkbox
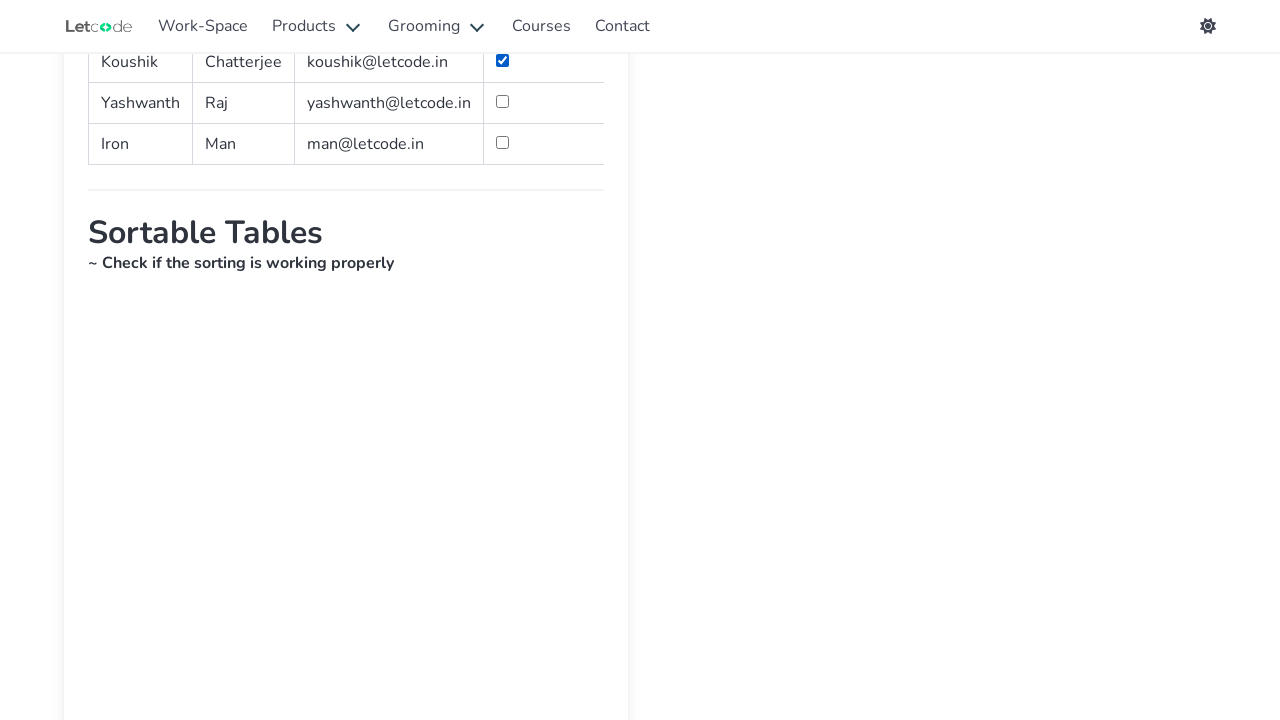

Retrieved all columns from a table row
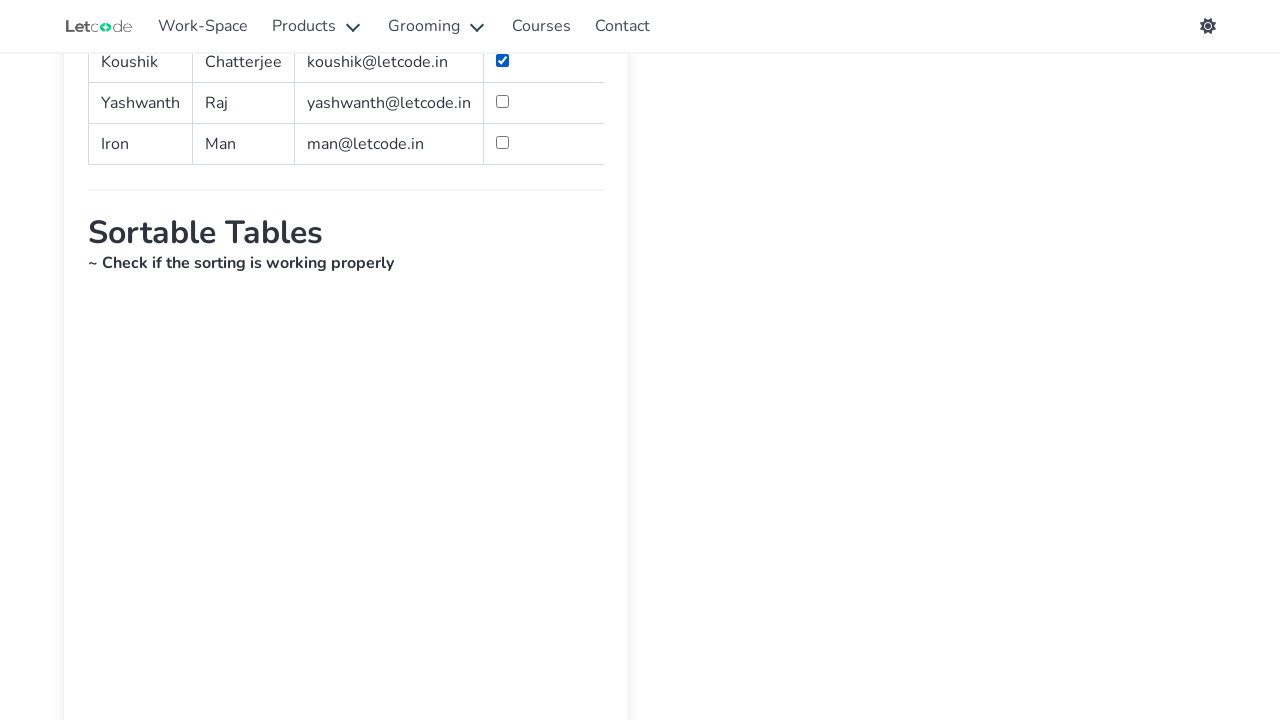

Retrieved text content from column: 'Yashwanth'
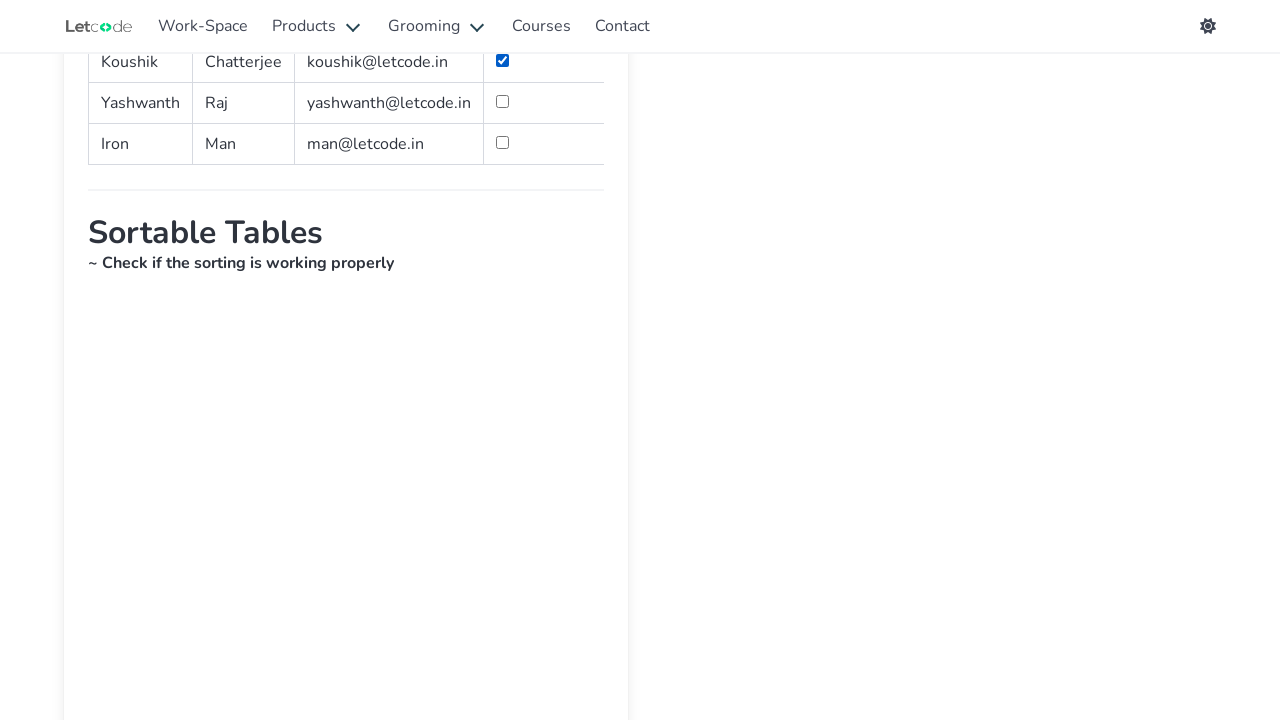

Retrieved text content from column: 'Raj'
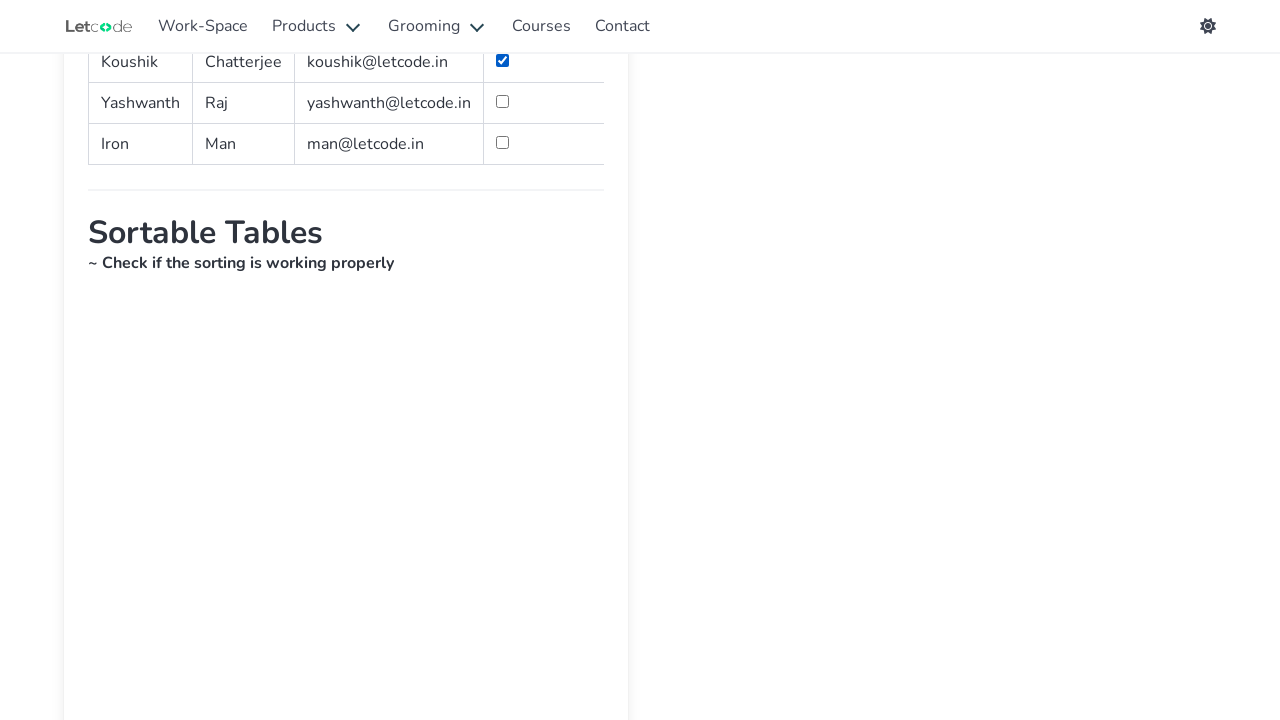

Retrieved text content from column: 'yashwanth@letcode.in'
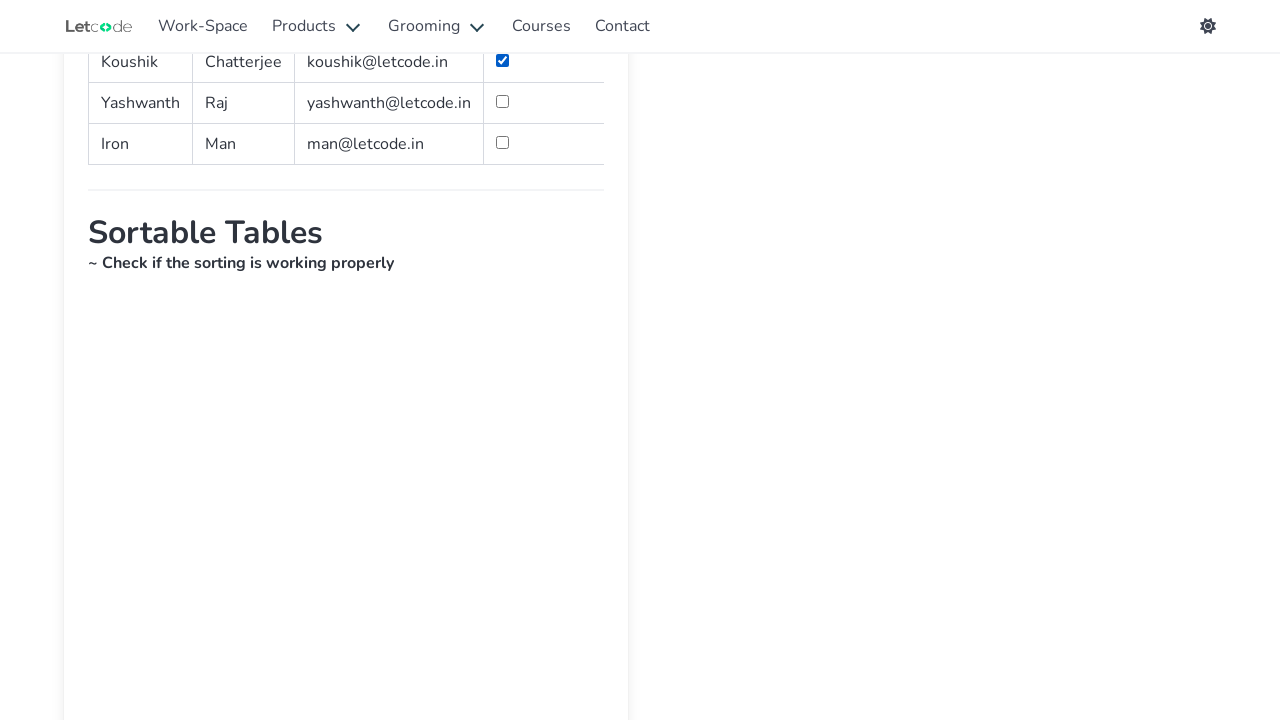

Retrieved text content from column: ''
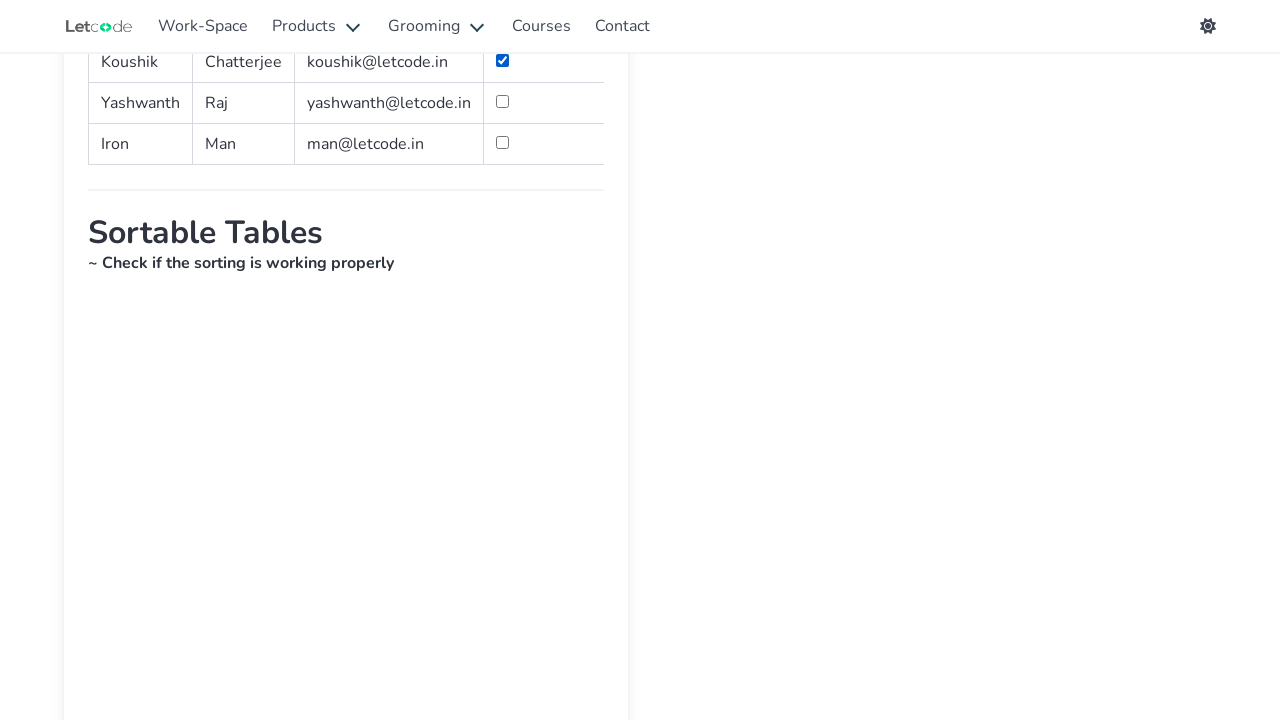

Retrieved all columns from a table row
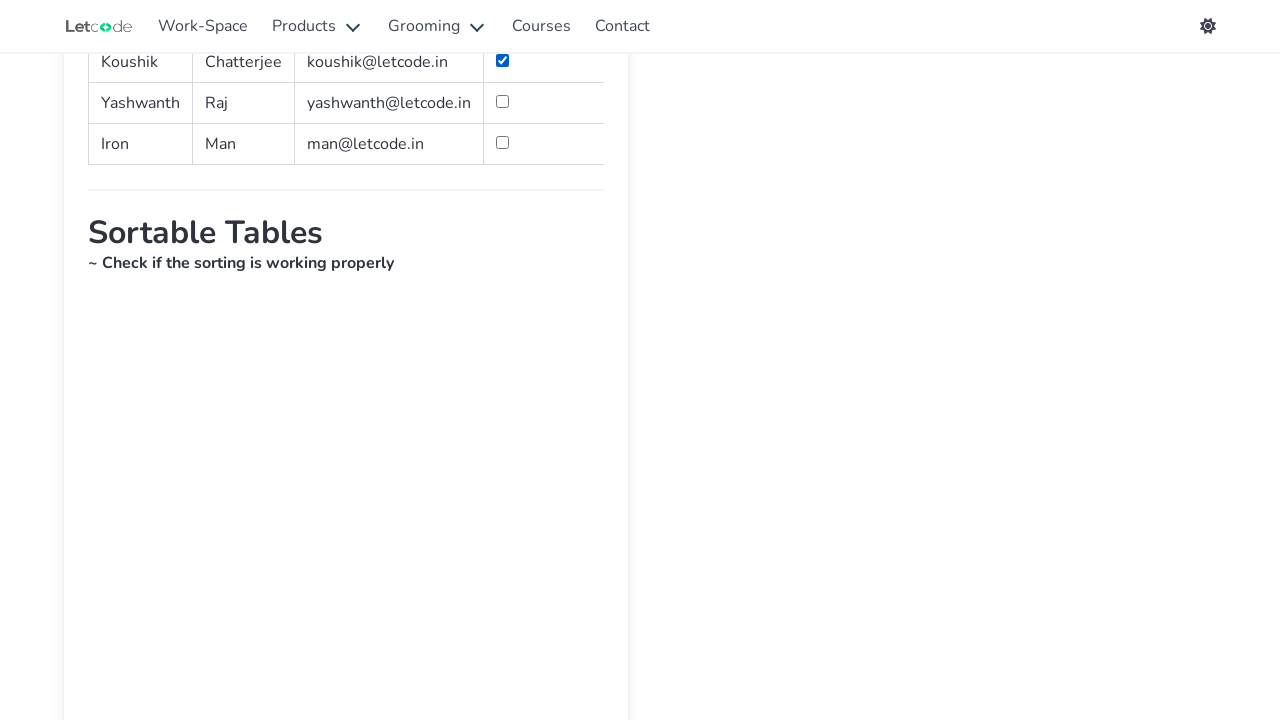

Retrieved text content from column: 'Iron'
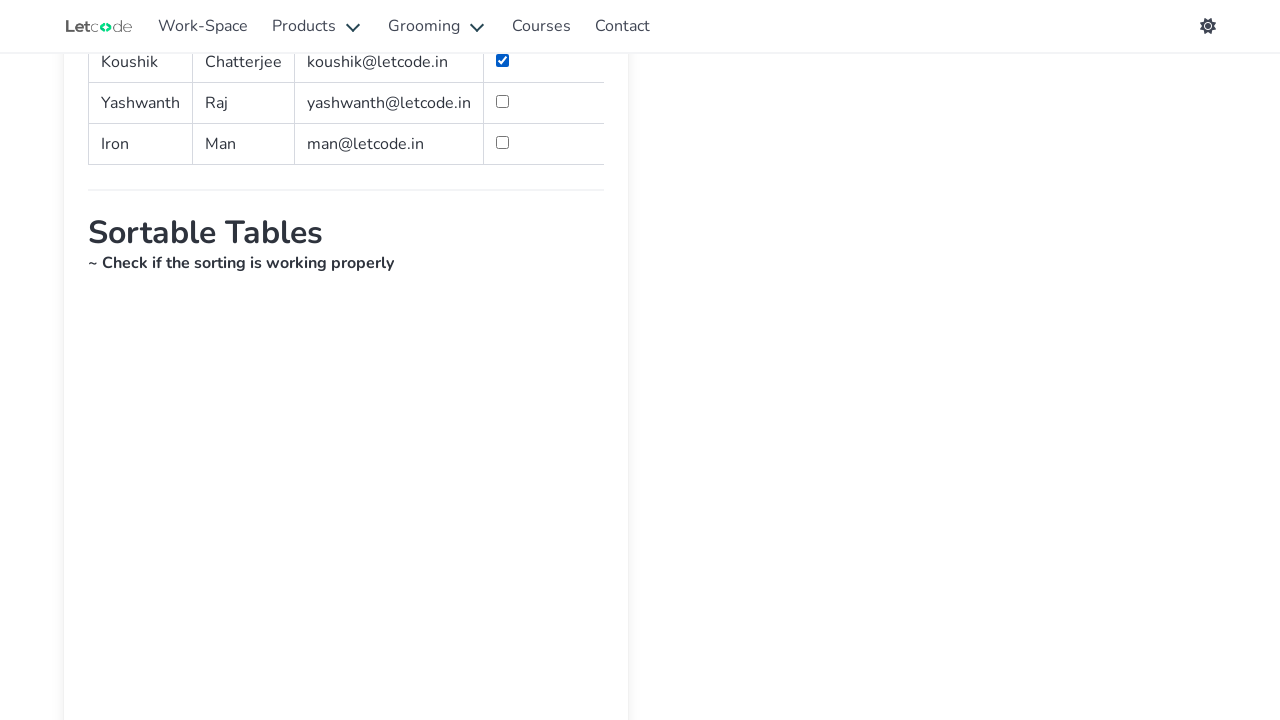

Retrieved text content from column: 'Man'
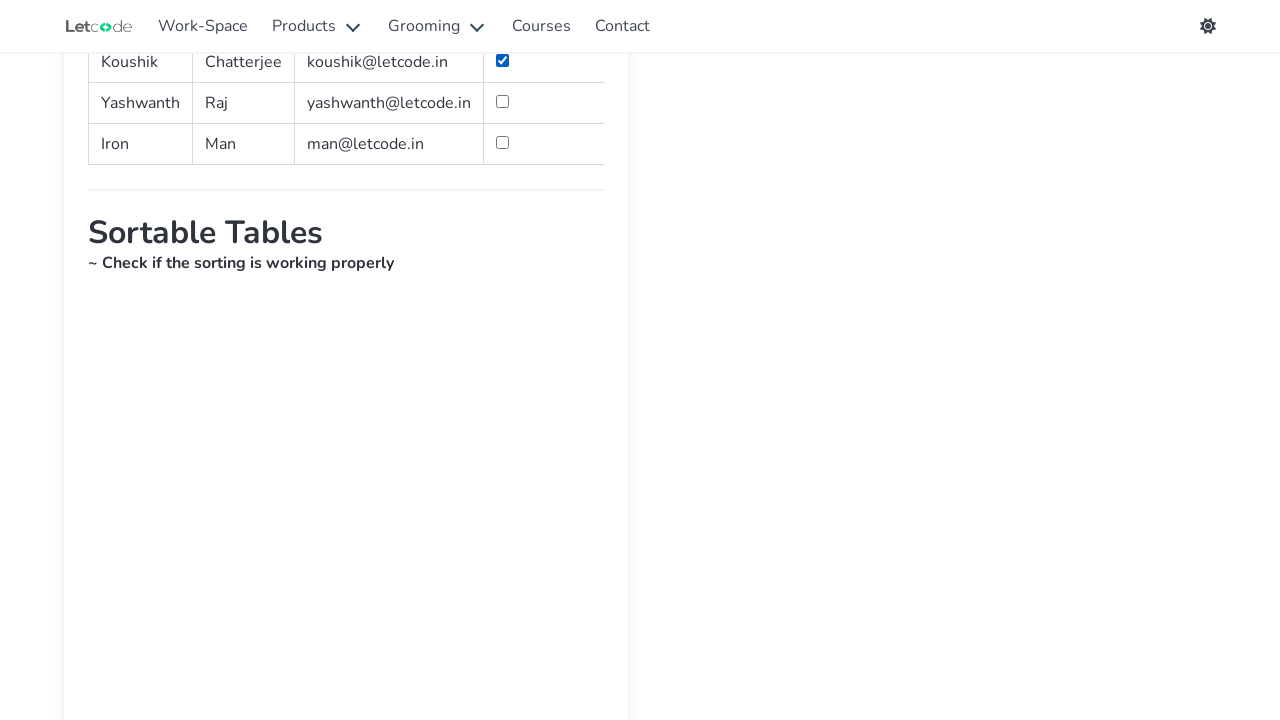

Retrieved text content from column: 'man@letcode.in'
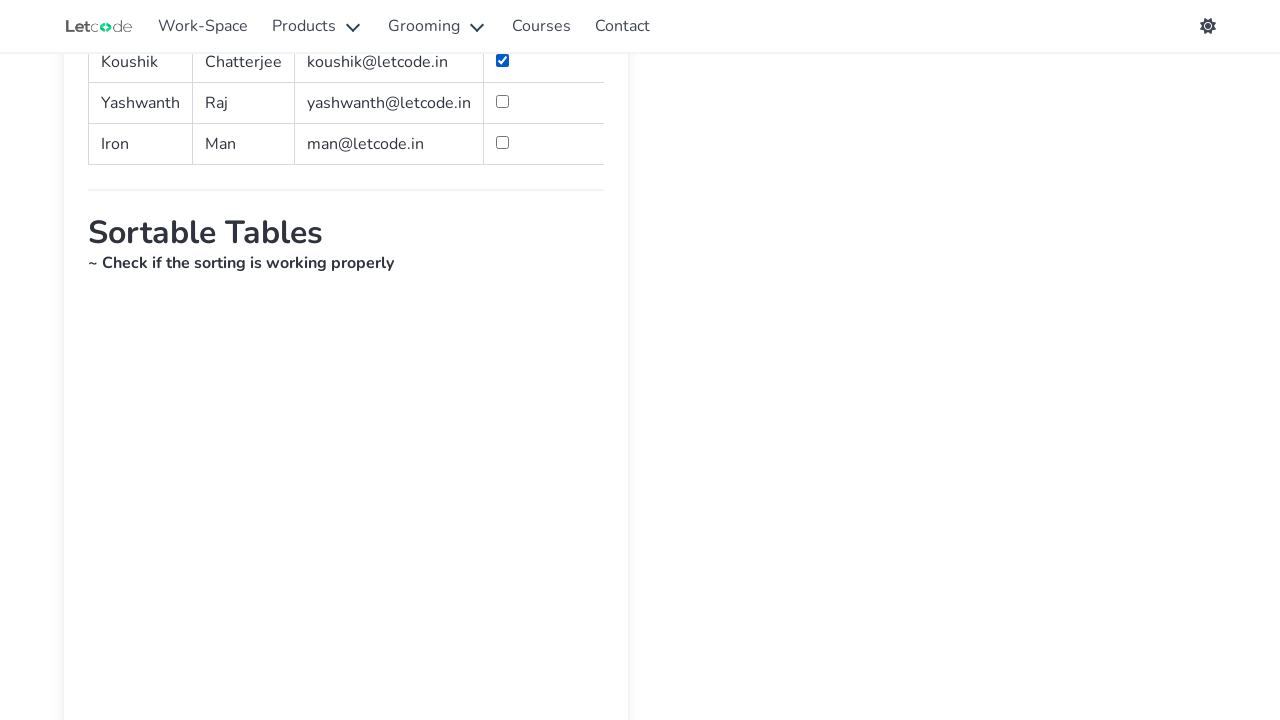

Retrieved text content from column: ''
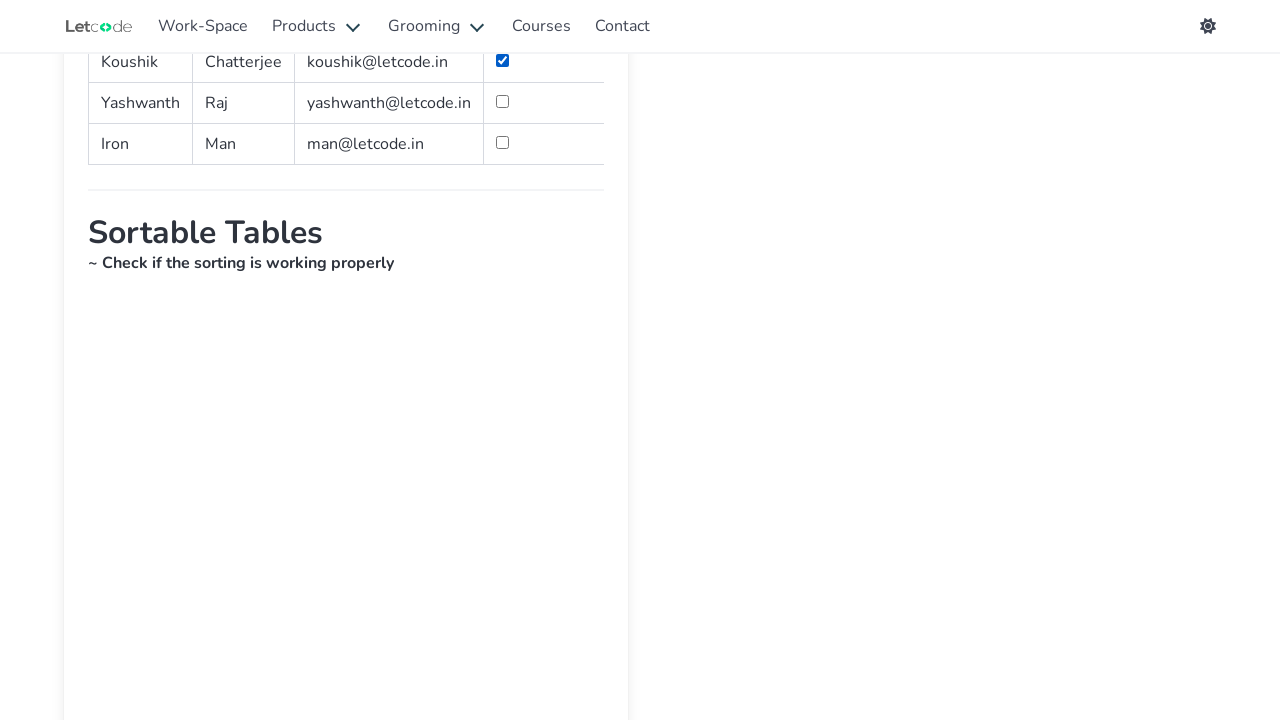

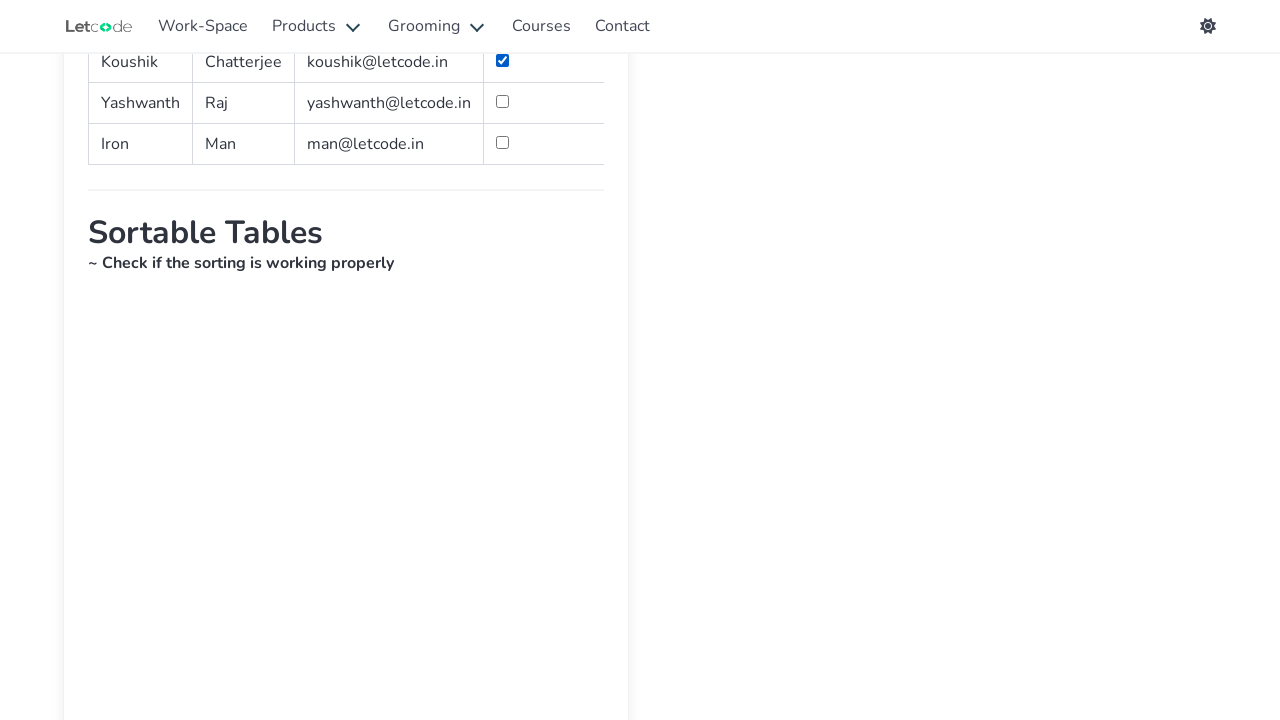